Tests e-commerce functionality by navigating to laptops category, selecting a MacBook Air, adding it to cart, and viewing the cart contents

Starting URL: https://www.demoblaze.com/

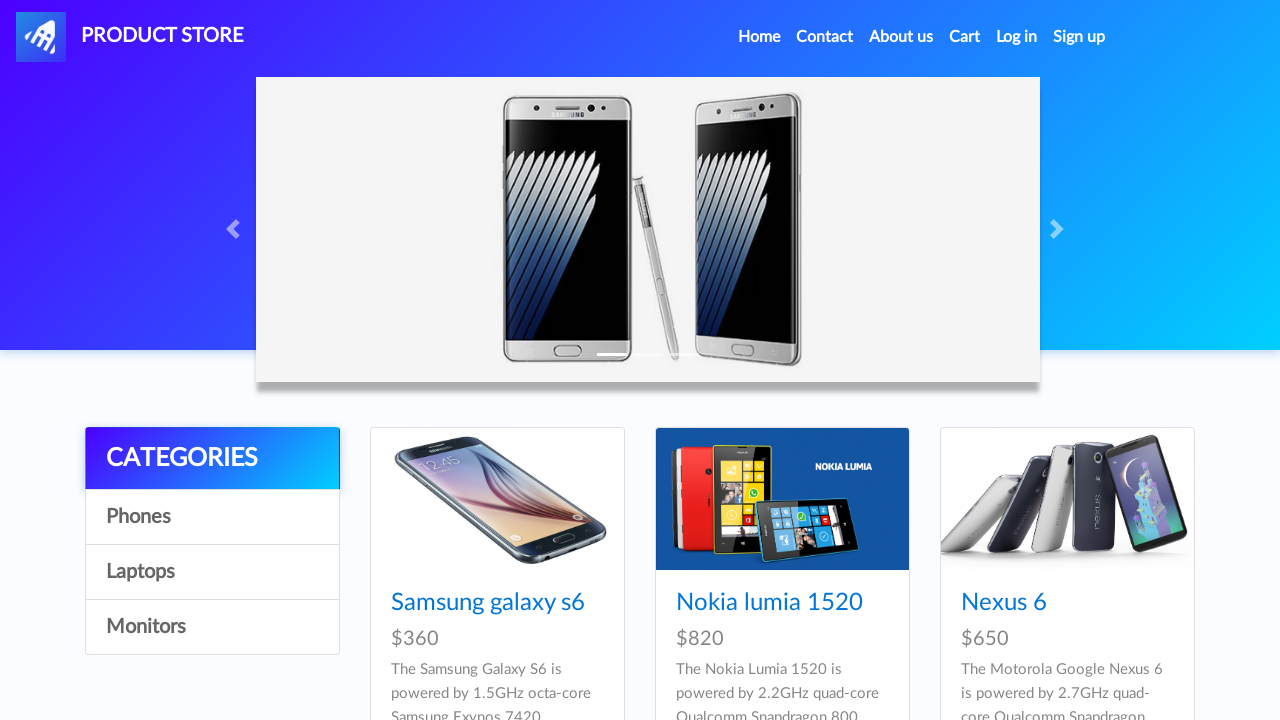

Clicked on Laptops category at (212, 572) on a:text('Laptops')
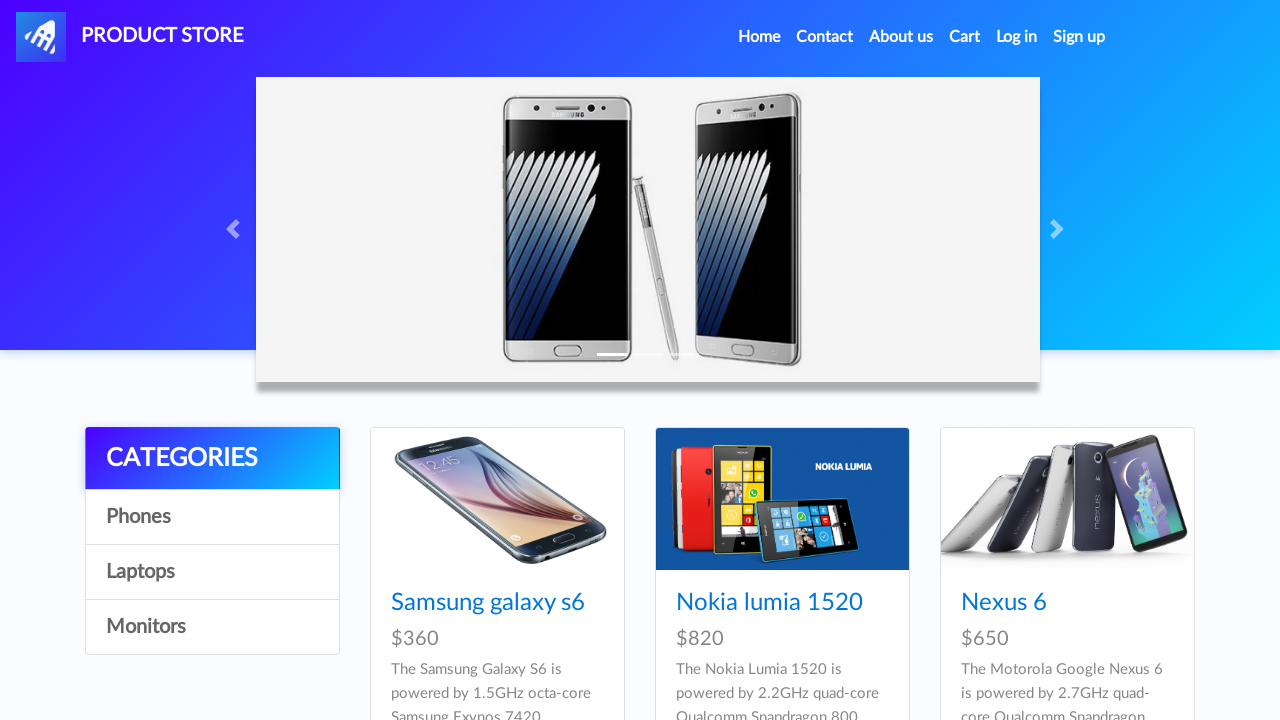

Waited 7 seconds for products to load
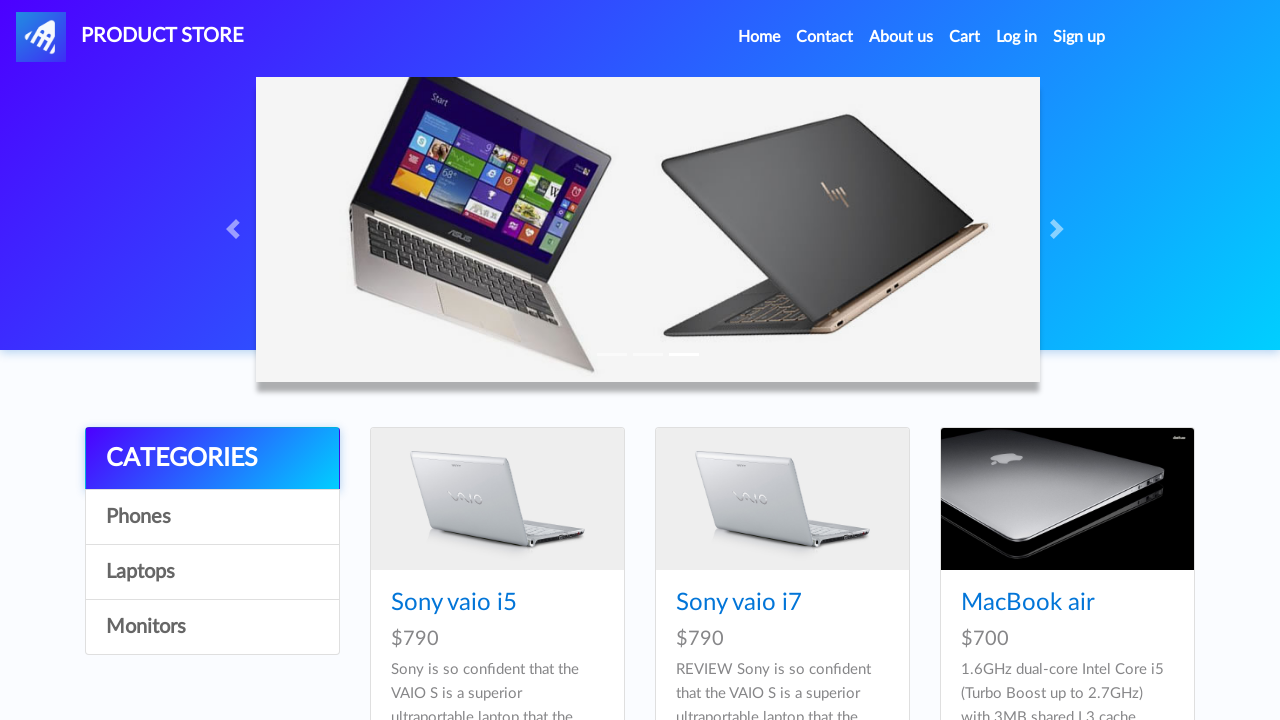

Clicked on MacBook Air product at (1028, 603) on a:text('MacBook air')
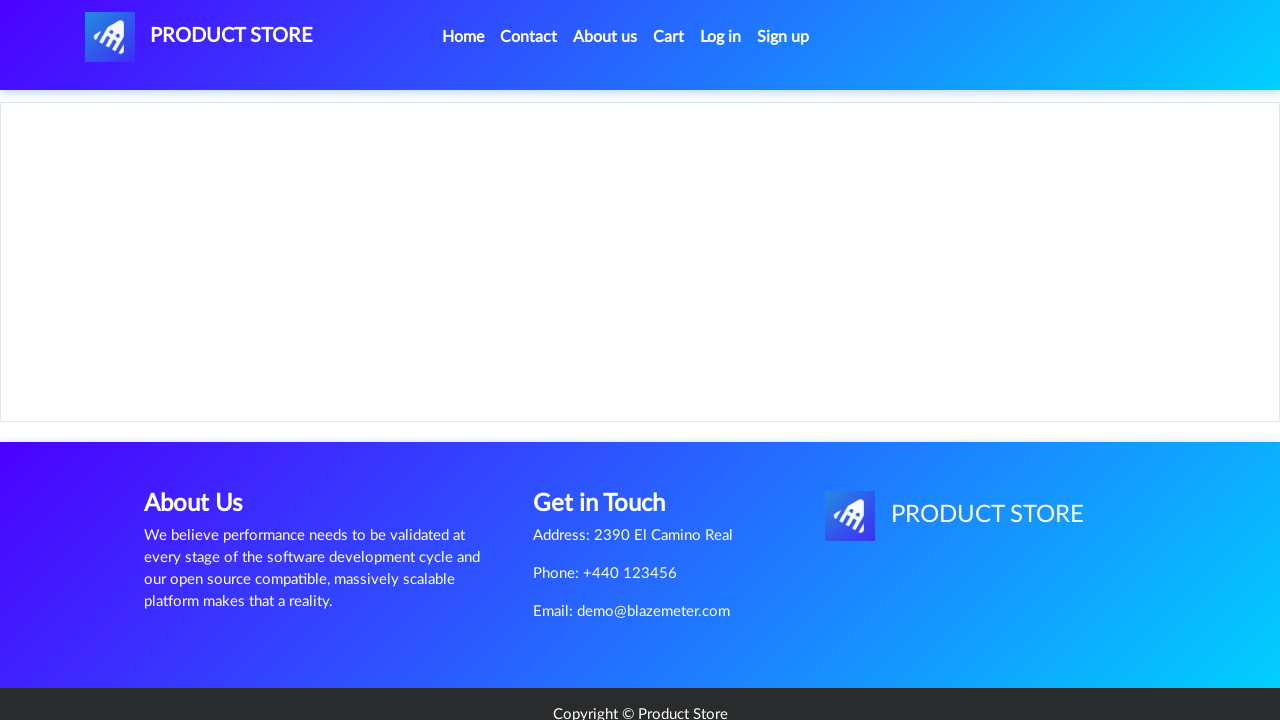

Waited 5 seconds for product page to load
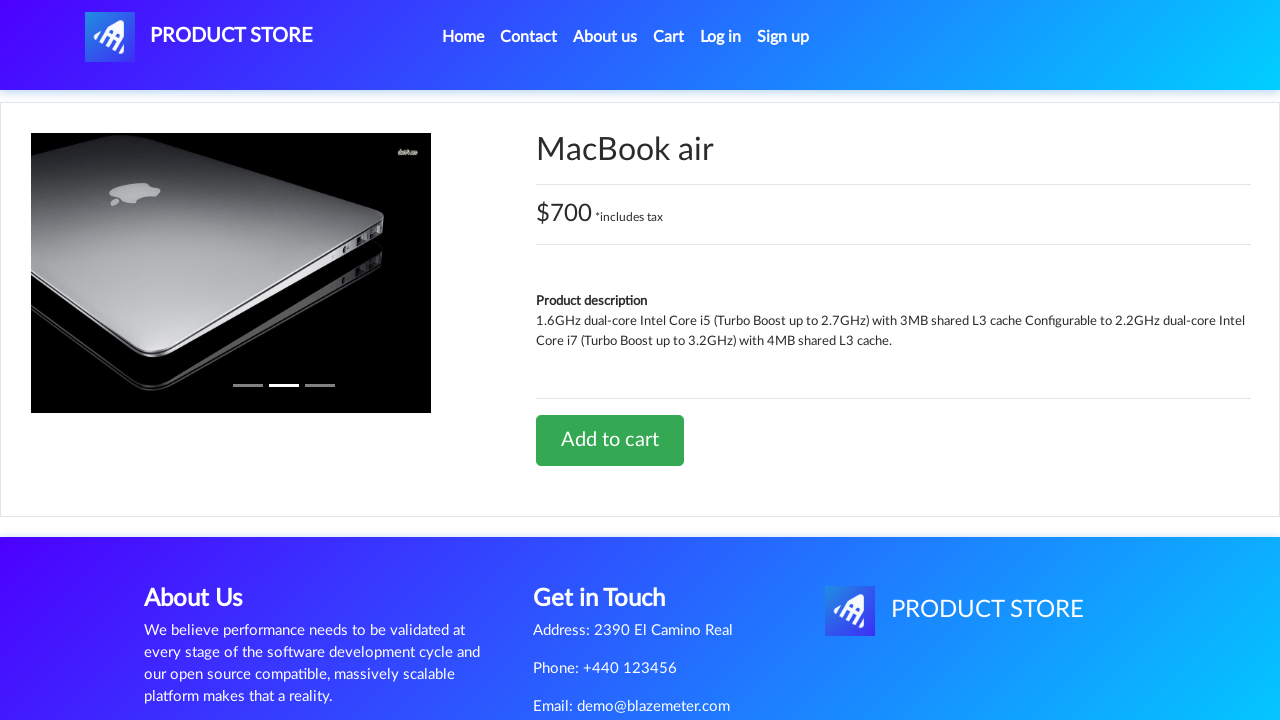

Clicked Add to cart button at (610, 440) on a:text('Add to cart')
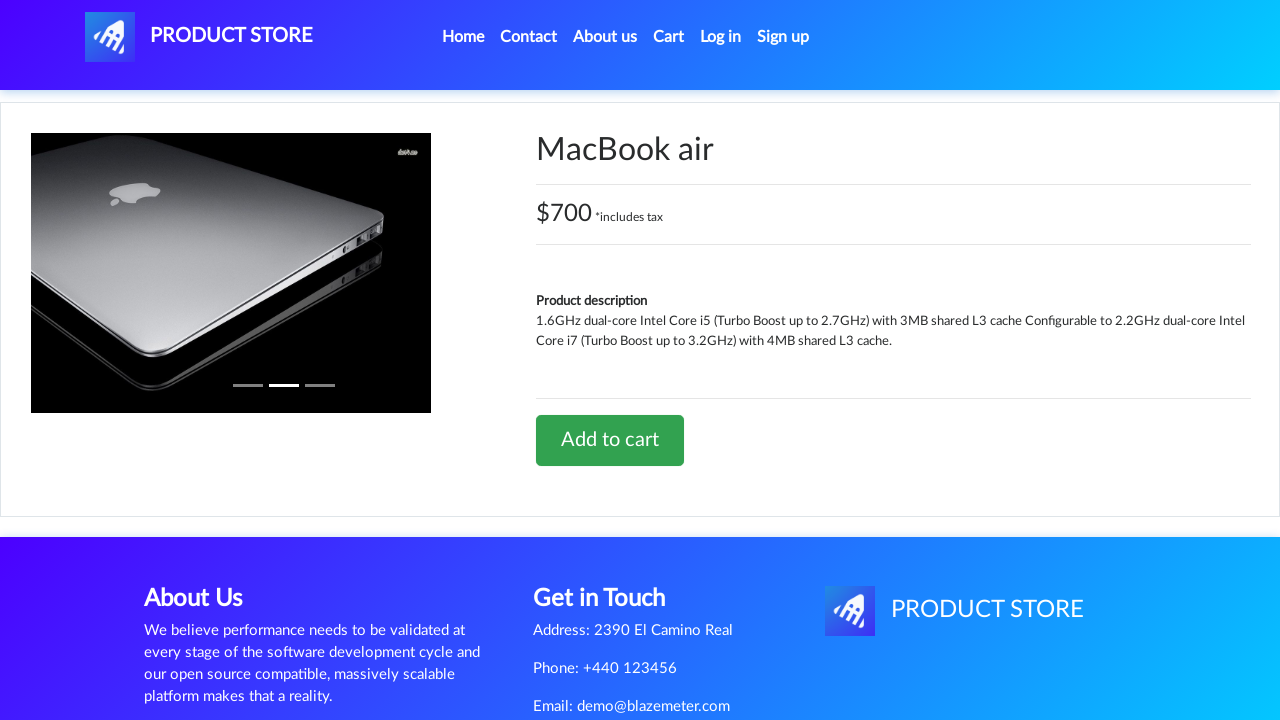

Waited 3 seconds for alert dialog
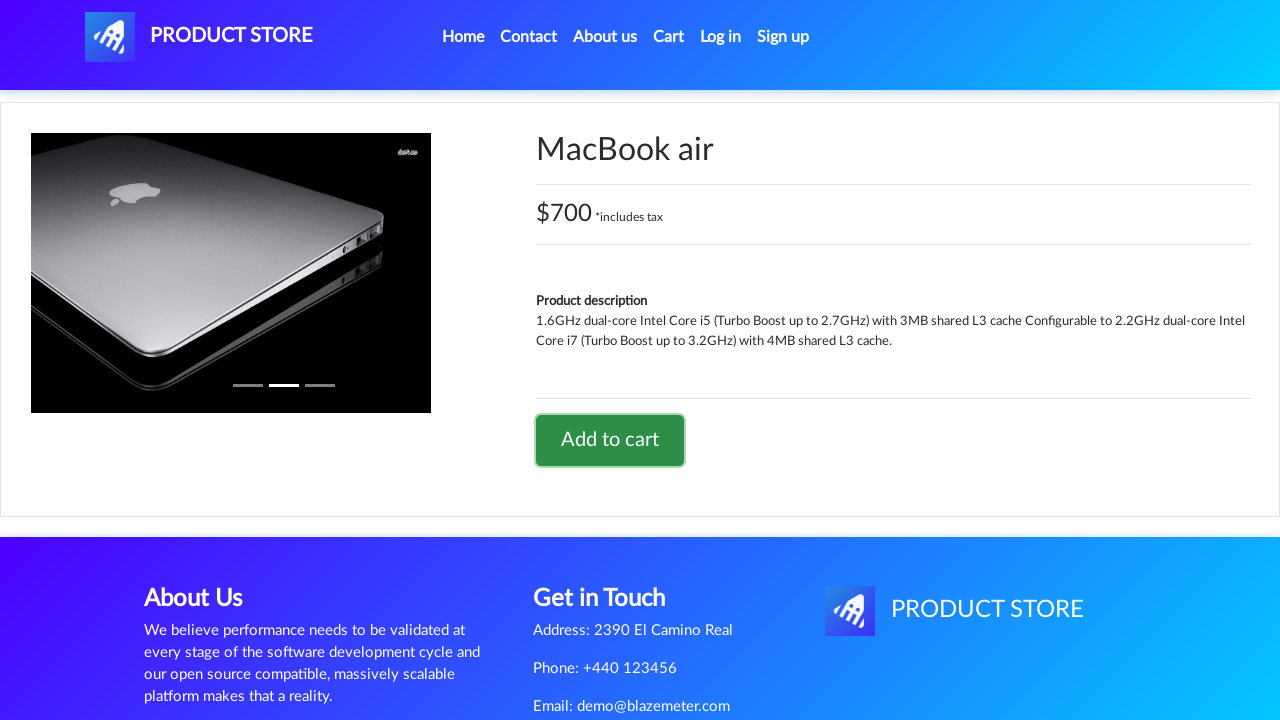

Set up alert dialog handler to accept dialogs
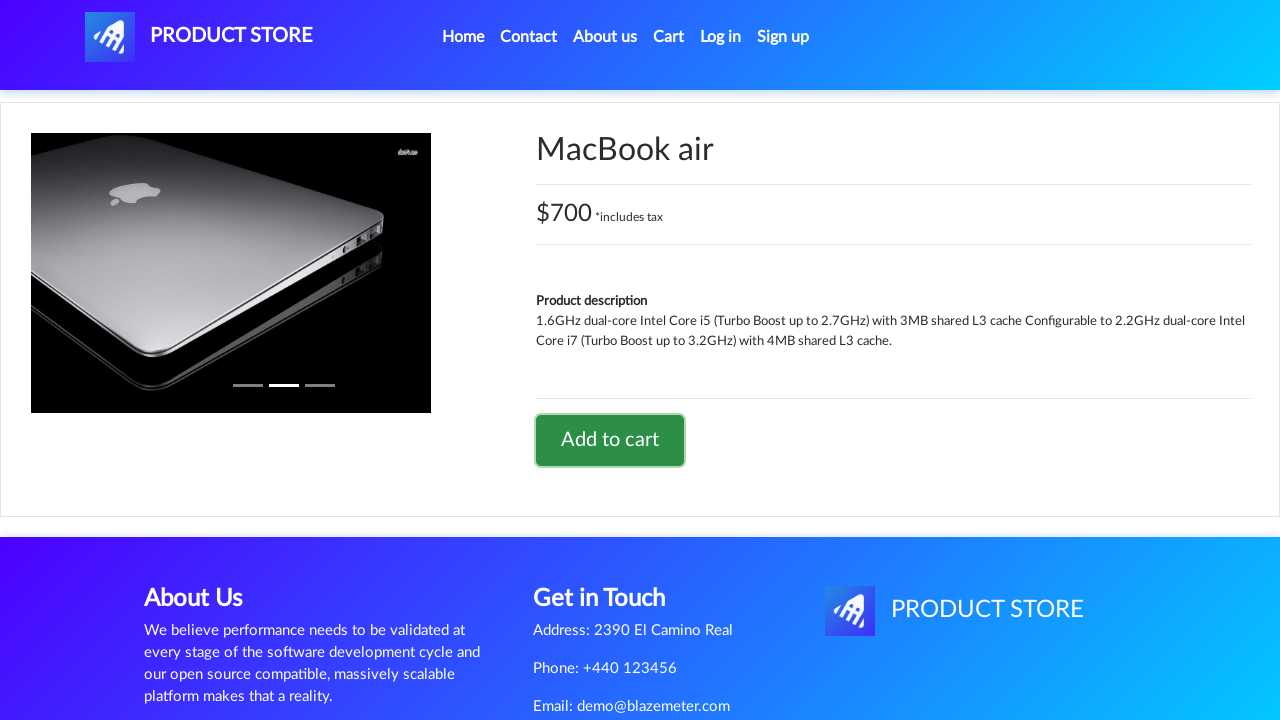

Scrolled down the page
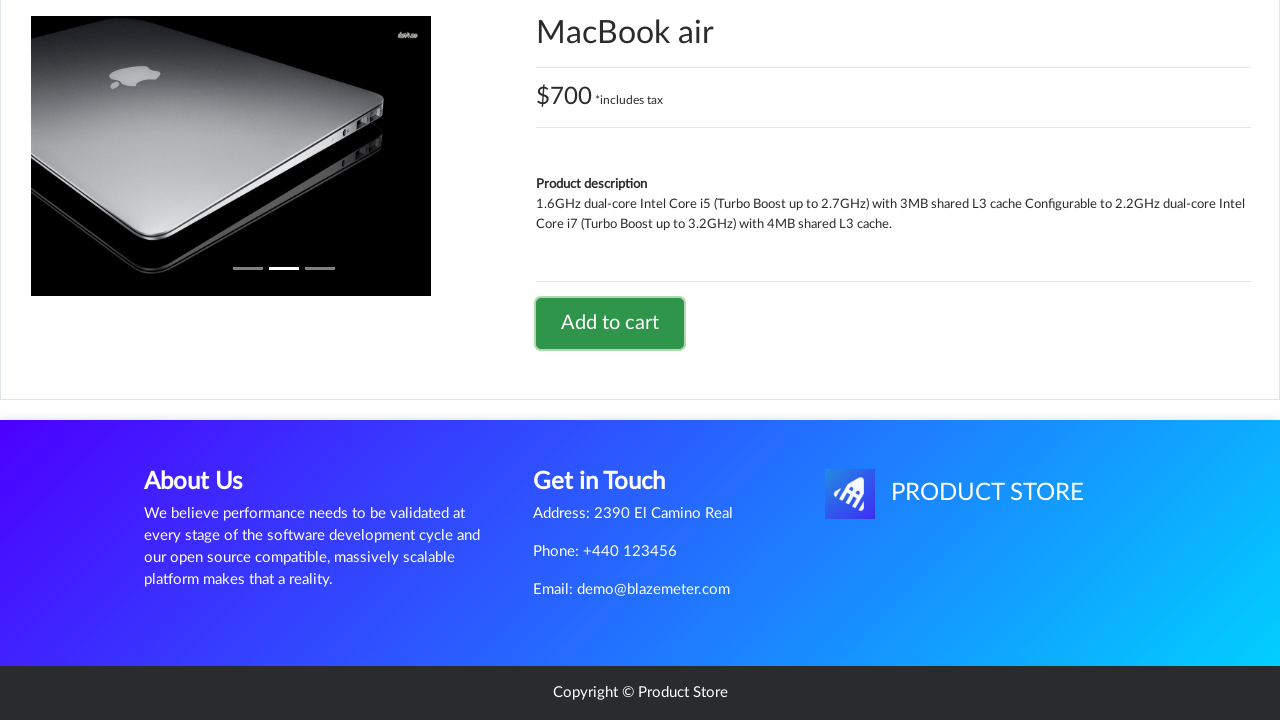

Waited 5 seconds after scrolling
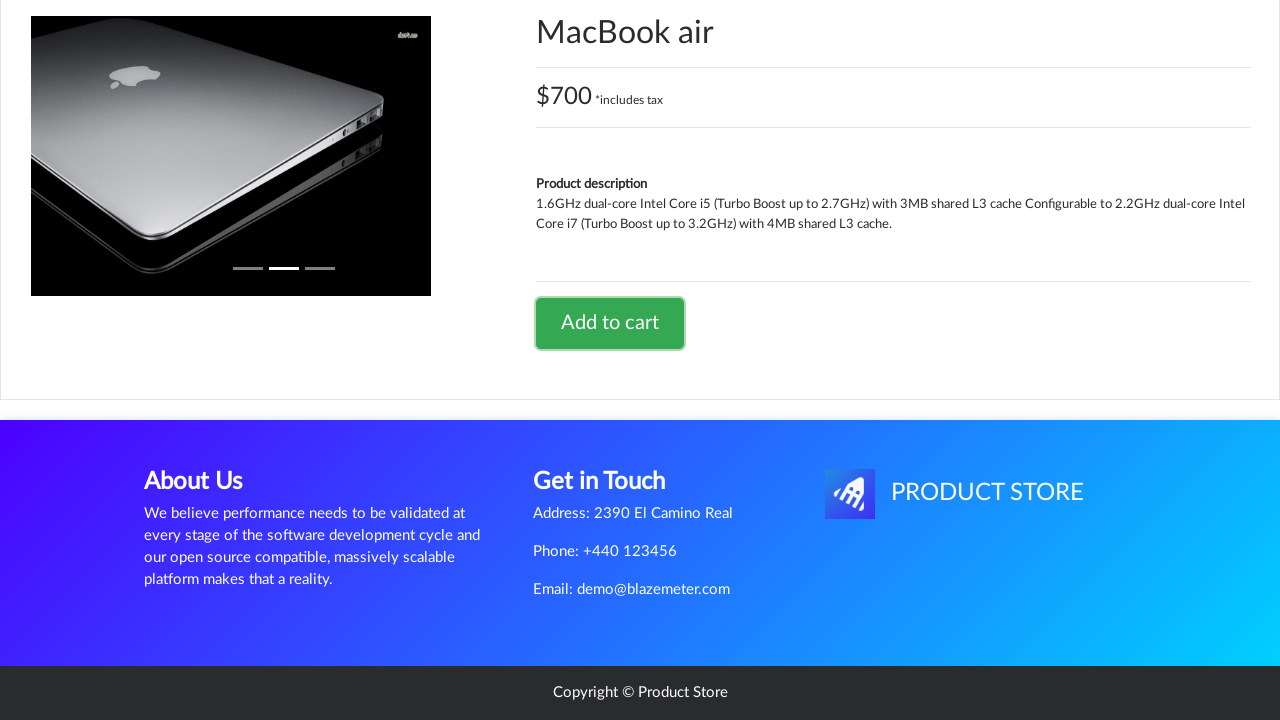

Clicked on Cart link at (669, 37) on a:text('Cart')
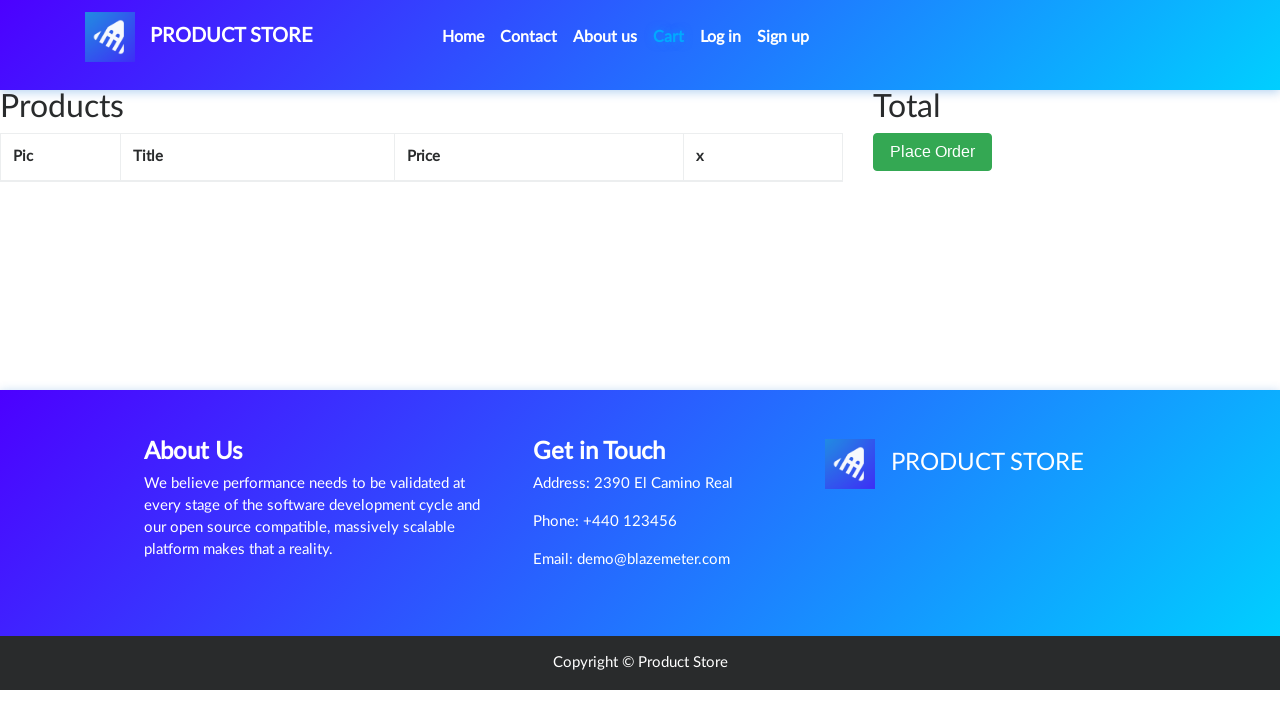

Waited 5 seconds for cart page to load
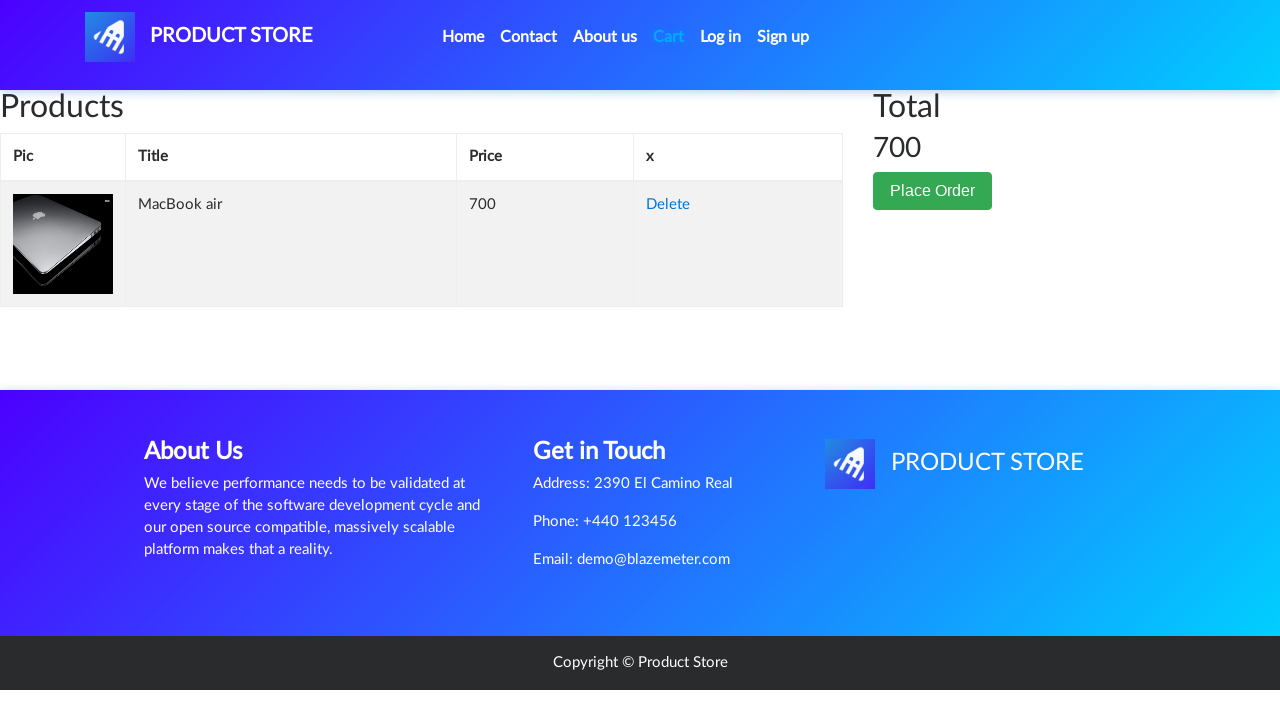

Verified product name column is visible in cart
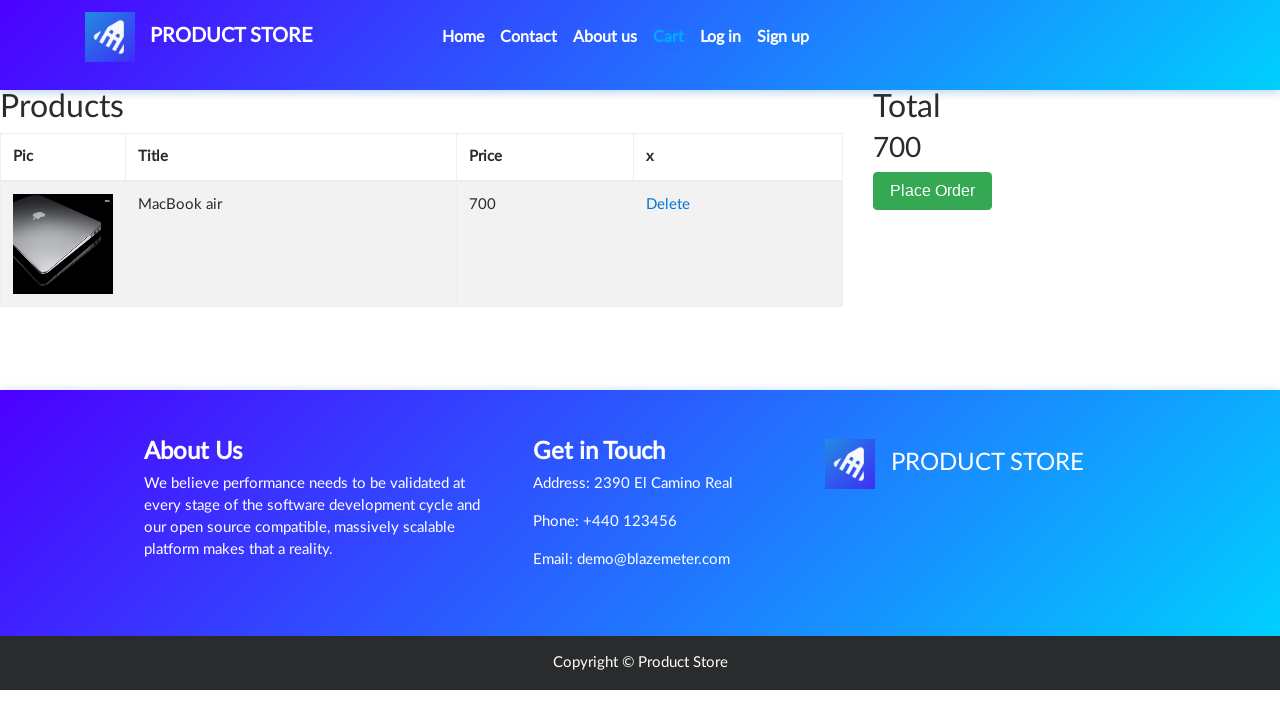

Verified product price column is visible in cart
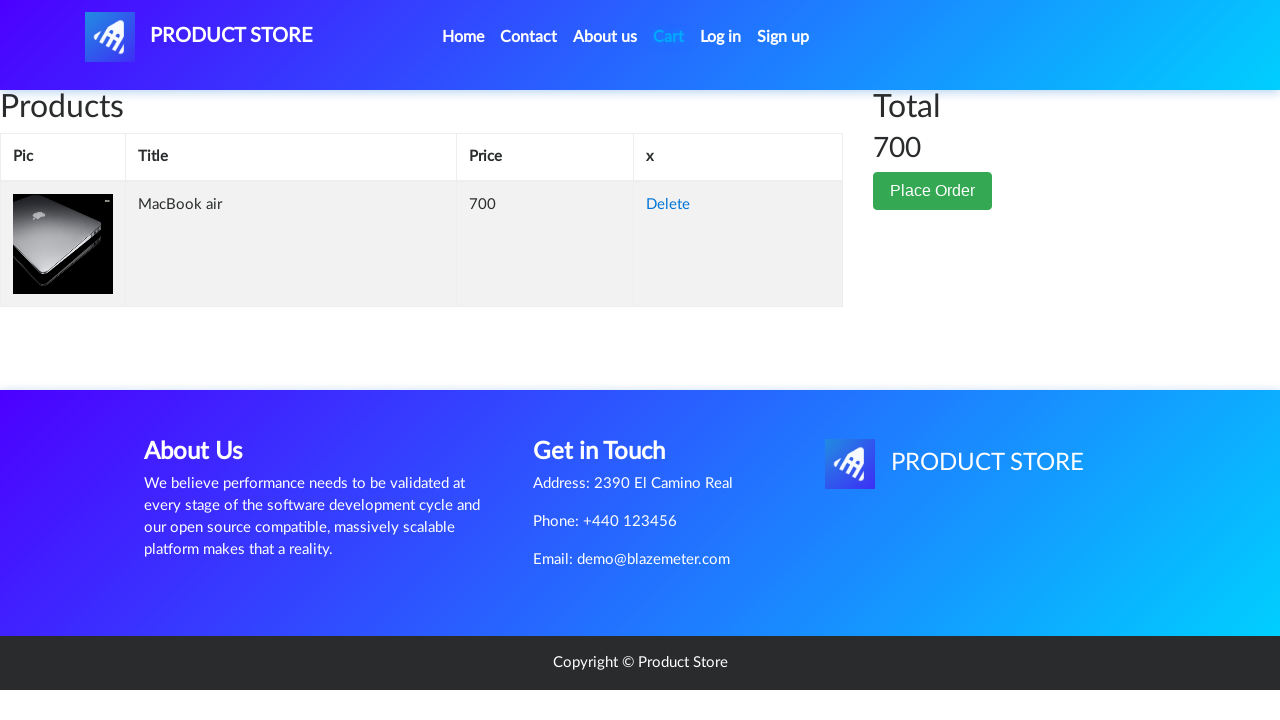

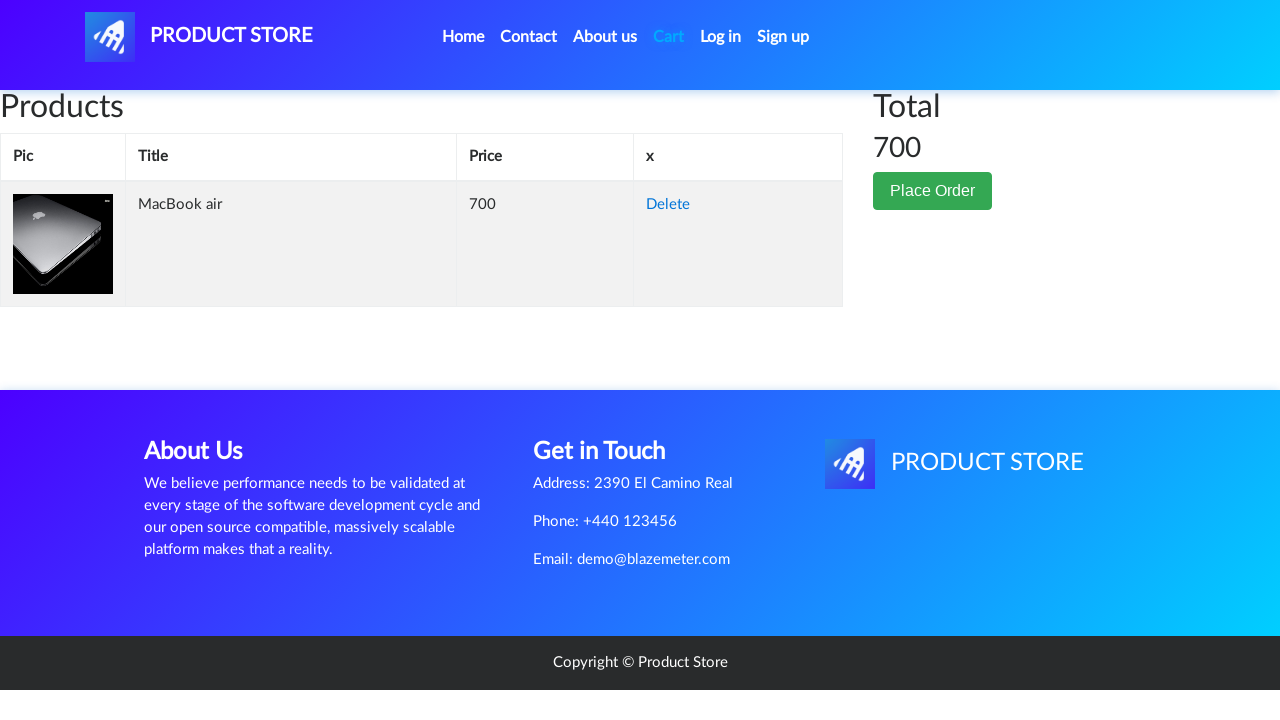